Navigates to a Taiwanese school website (New Taipei Senior High School) and verifies that content elements with the 'row listBS' class are loaded on the page.

Starting URL: https://www.ntsh.ntpc.edu.tw/

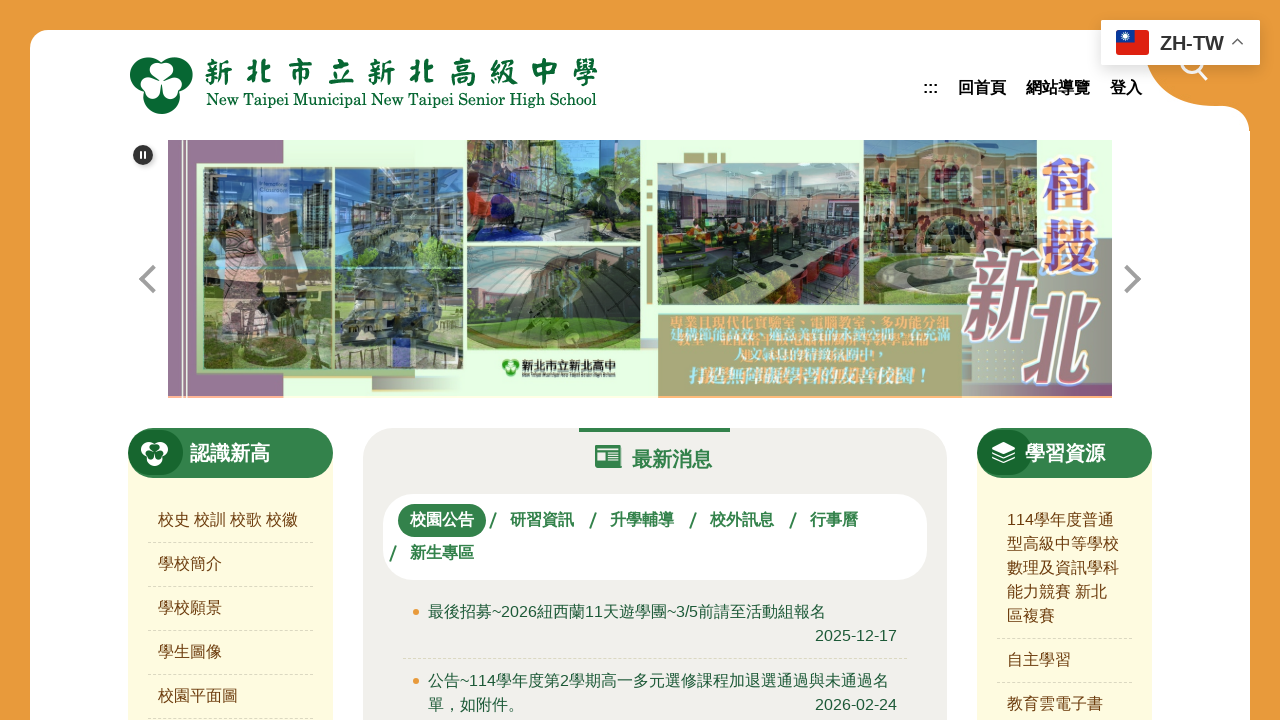

Navigated to New Taipei Senior High School website
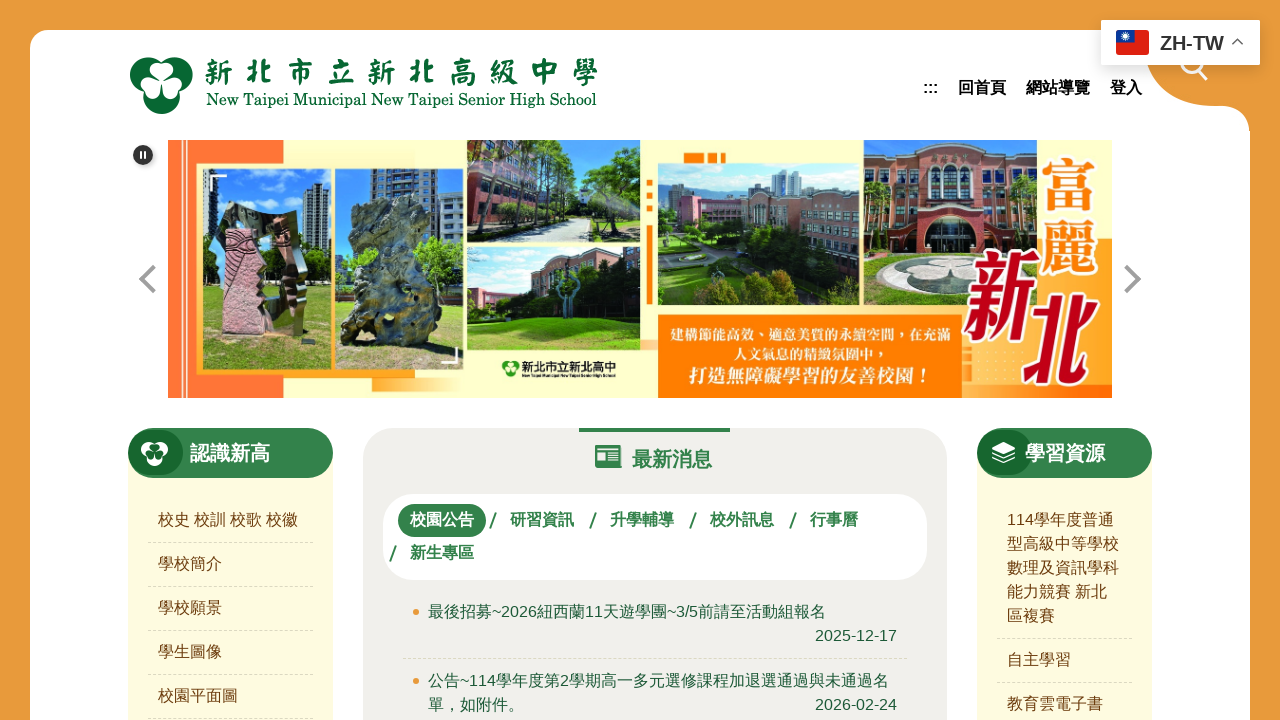

Verified that content elements with 'row listBS' class loaded on the page
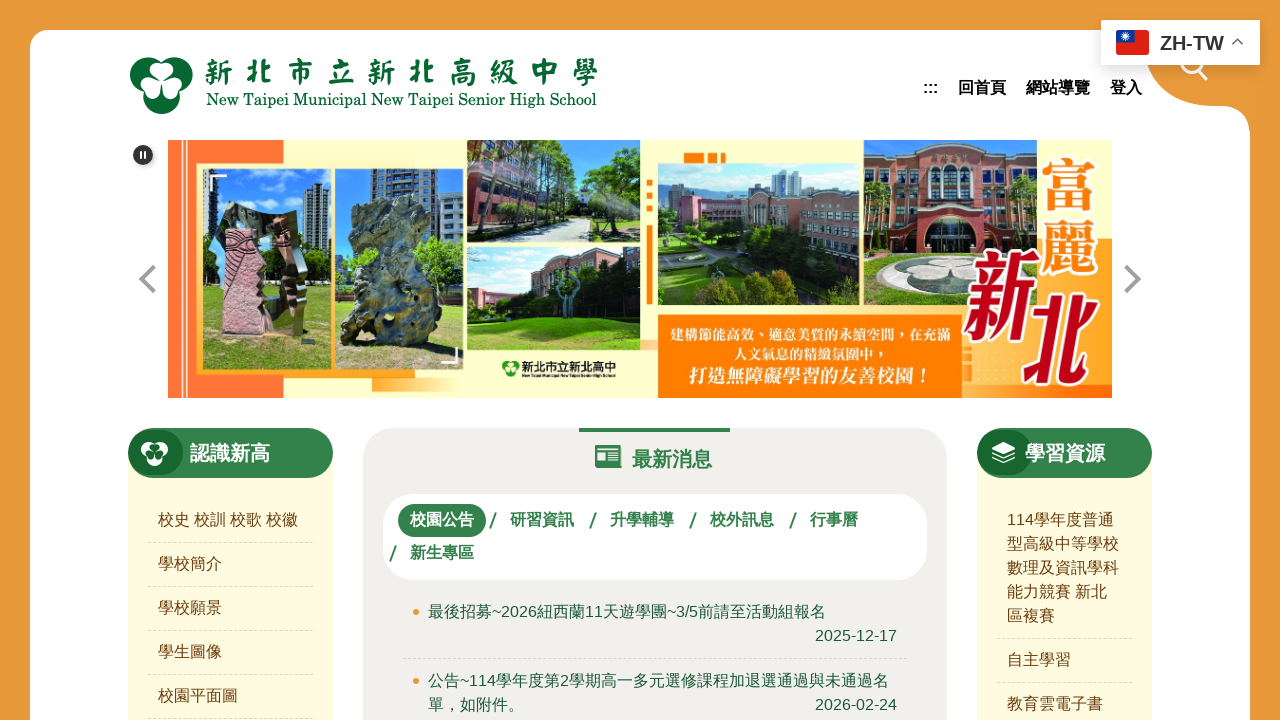

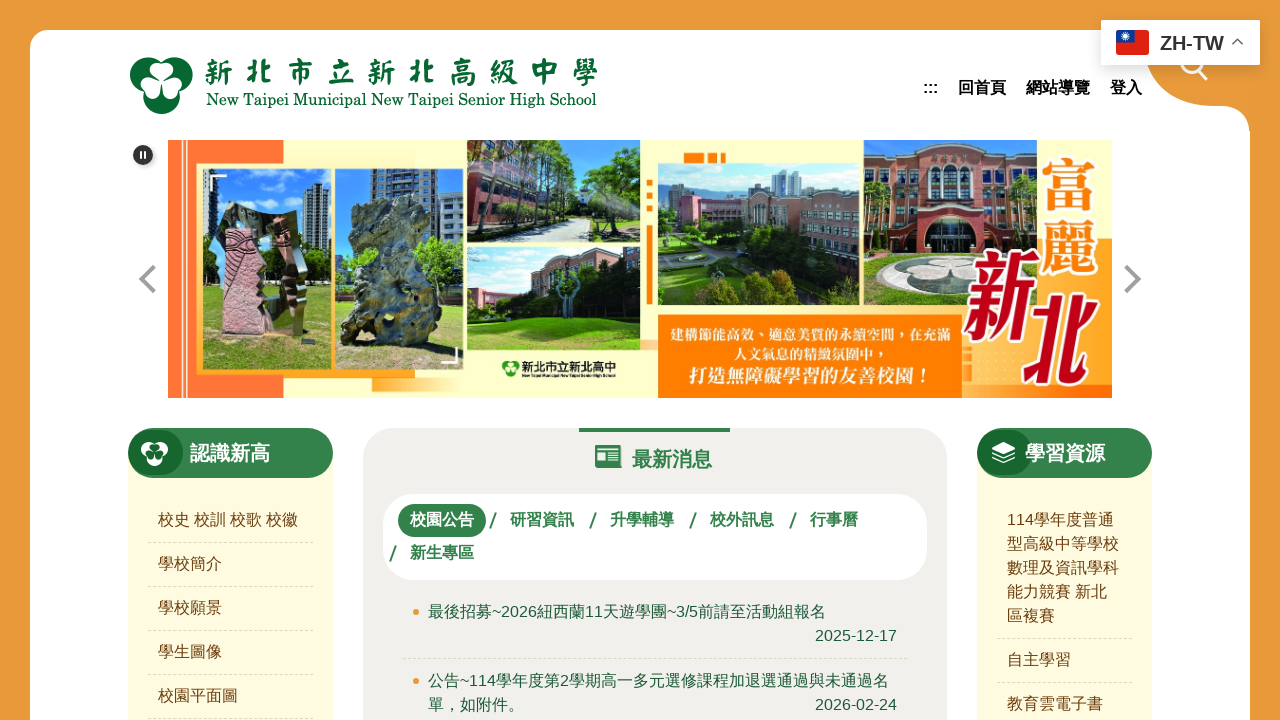